Navigates to a library app and verifies that the search input and navigation menu are present on the page

Starting URL: http://library-app.firebaseapp.com

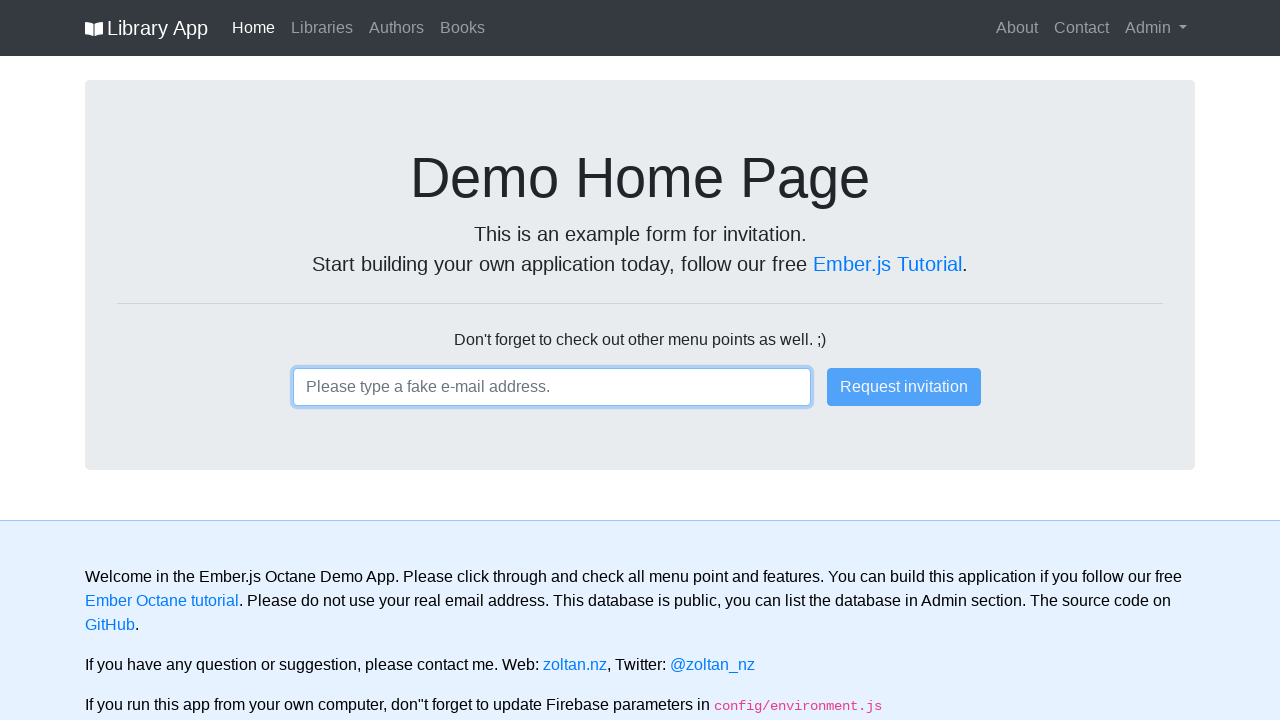

Navigated to library app at http://library-app.firebaseapp.com
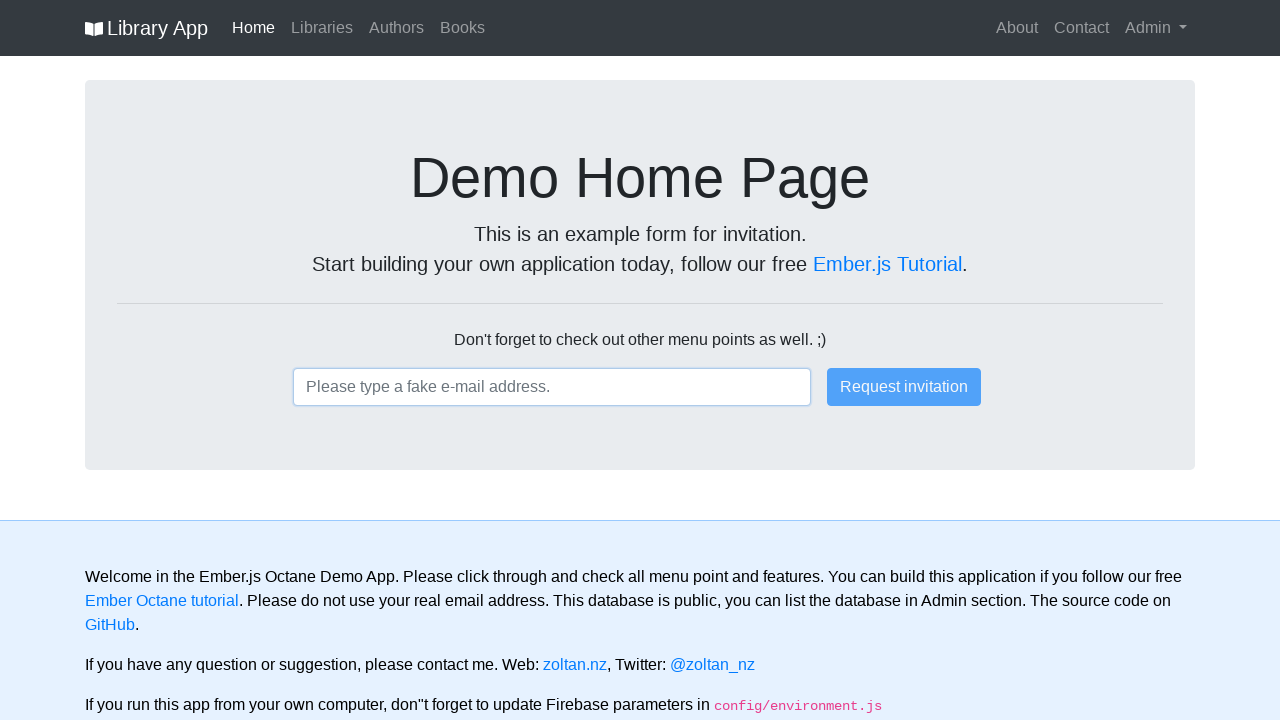

Search input field is present on the page
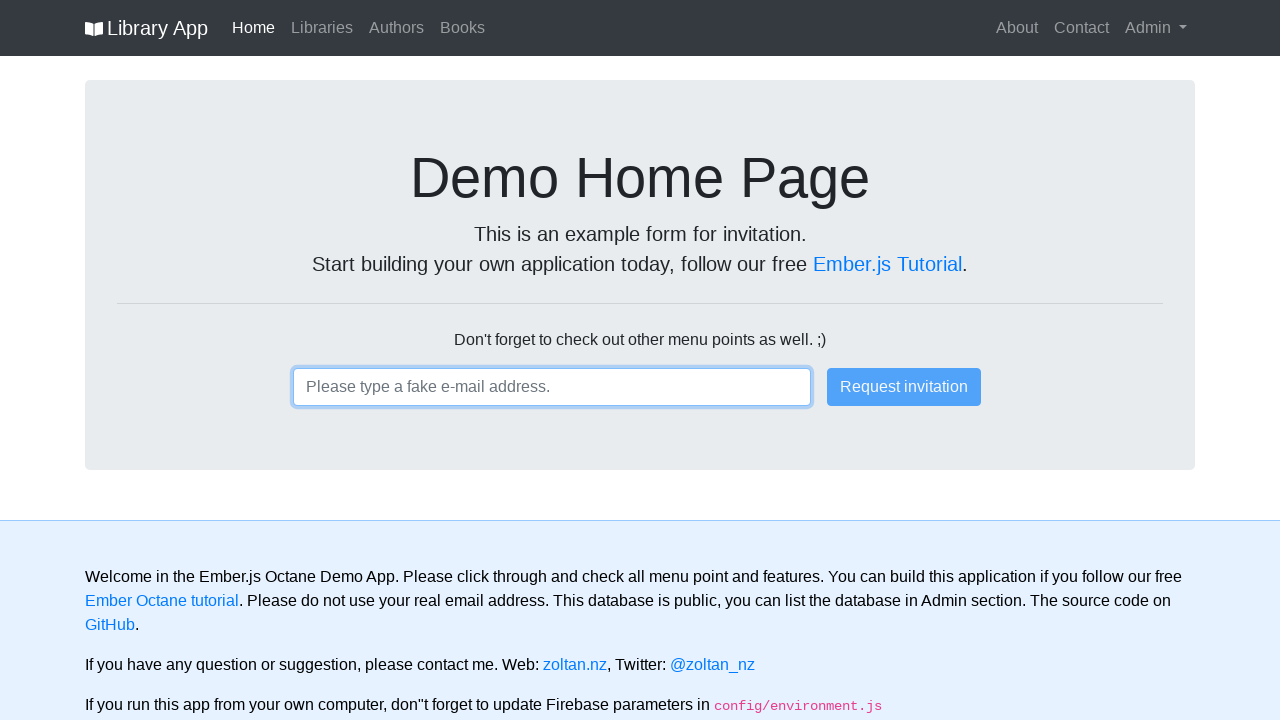

Navigation menu items are present on the page
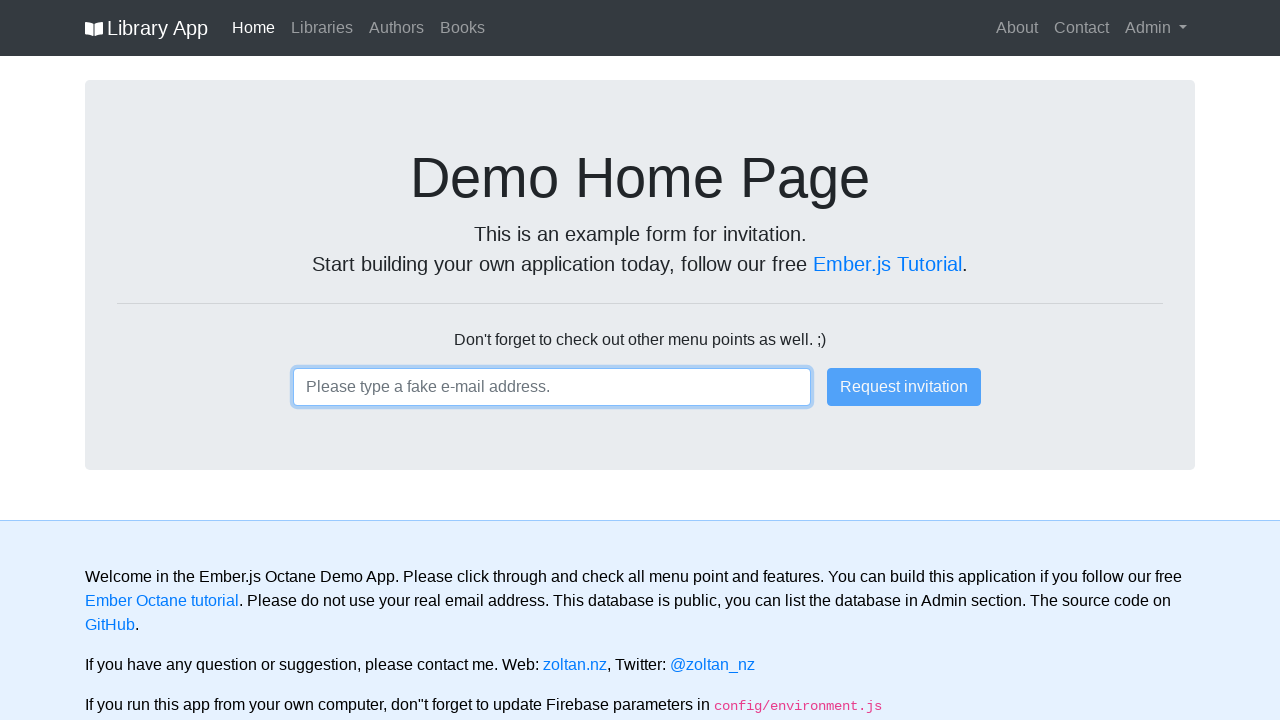

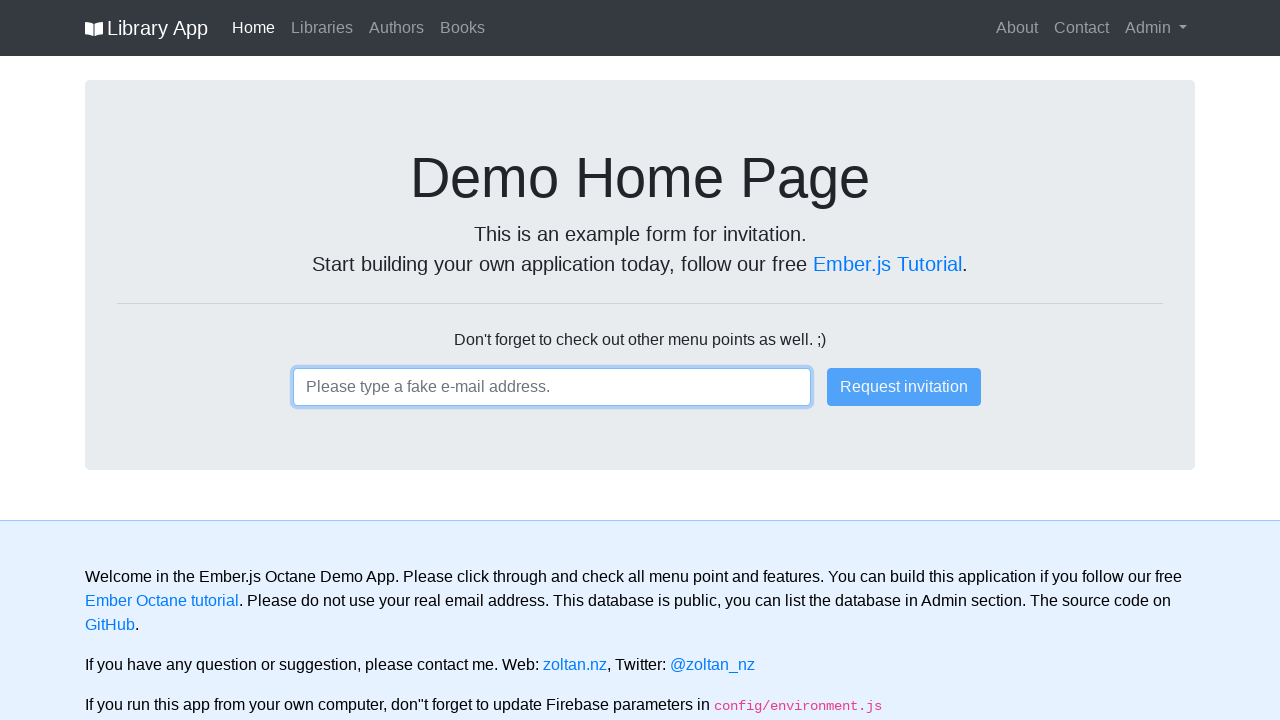